Tests the search functionality on python.org by entering "pycon" in the search box and submitting the search form, then verifying results are returned.

Starting URL: https://www.python.org

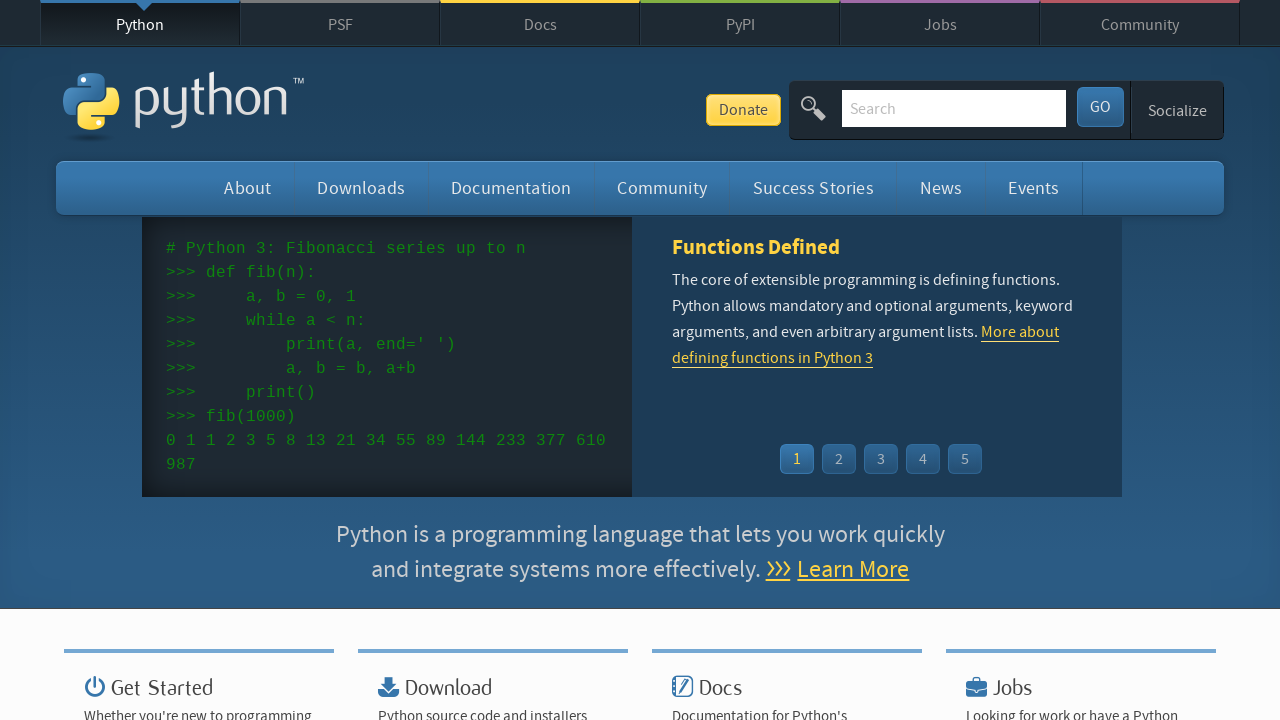

Verified page title contains 'Python'
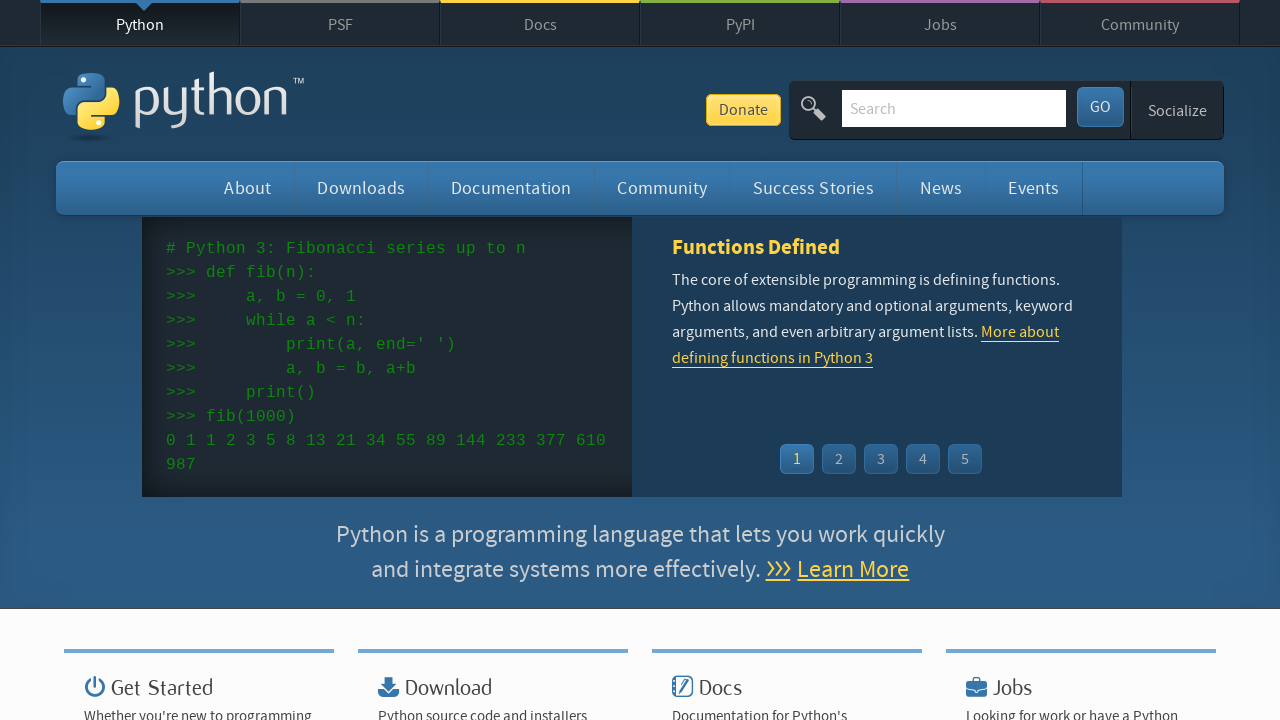

Filled search box with 'pycon' on input[name='q']
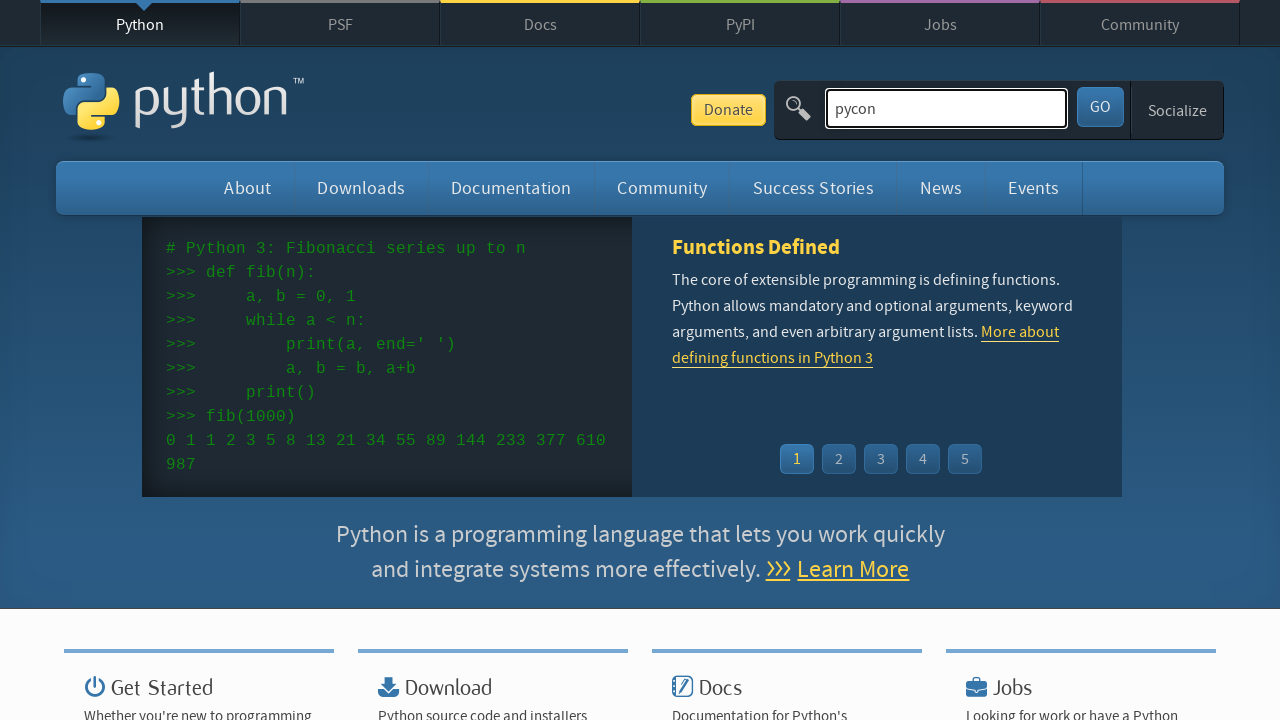

Pressed Enter to submit search form on input[name='q']
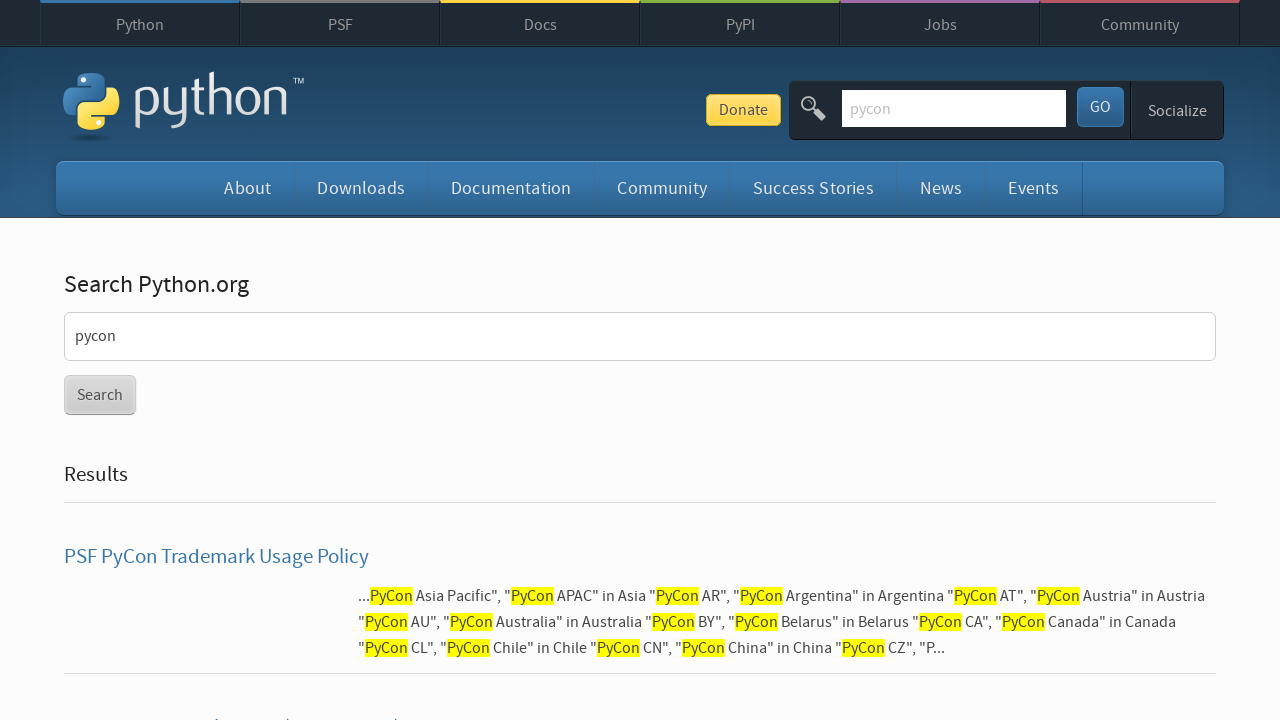

Search results page loaded (domcontentloaded)
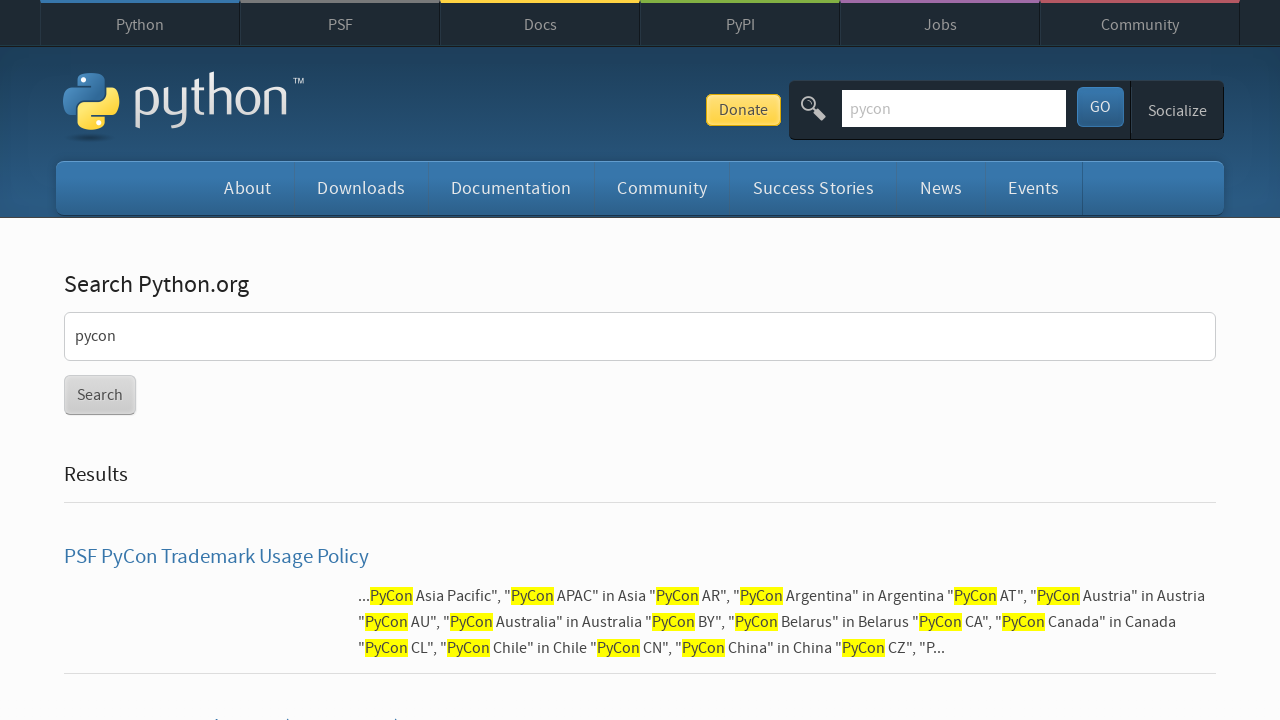

Verified search returned results (no 'No results found' message)
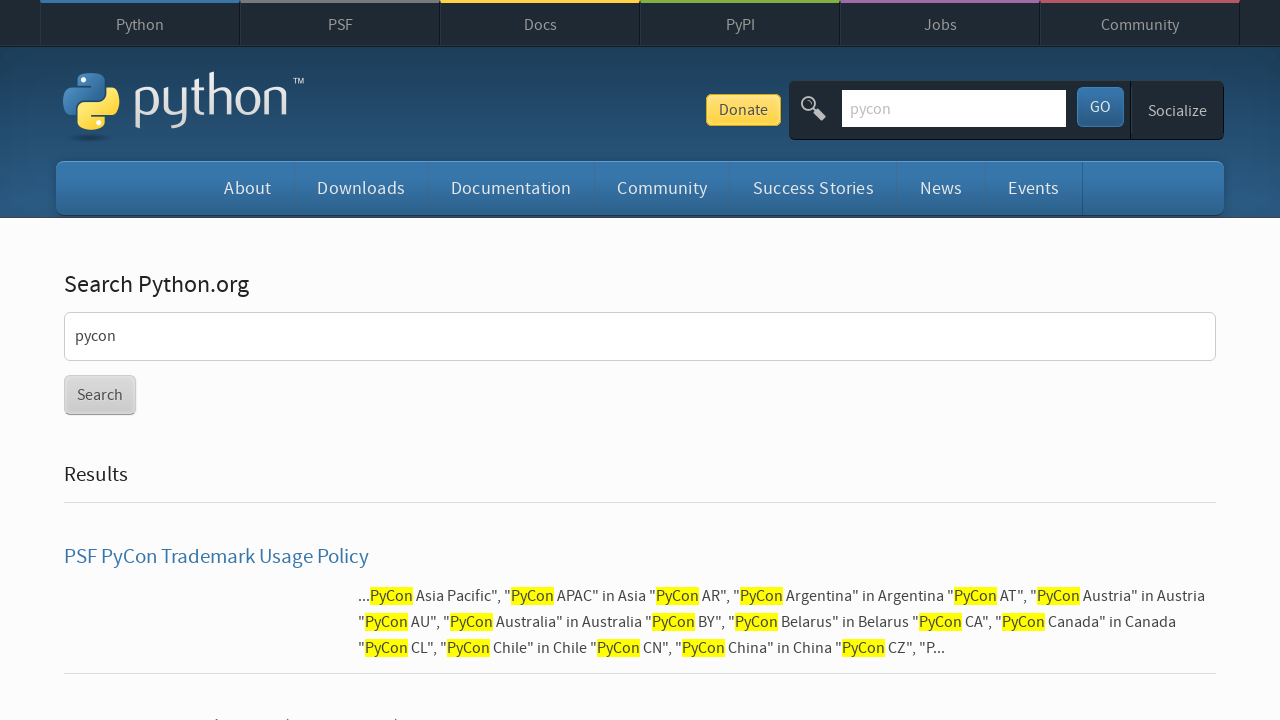

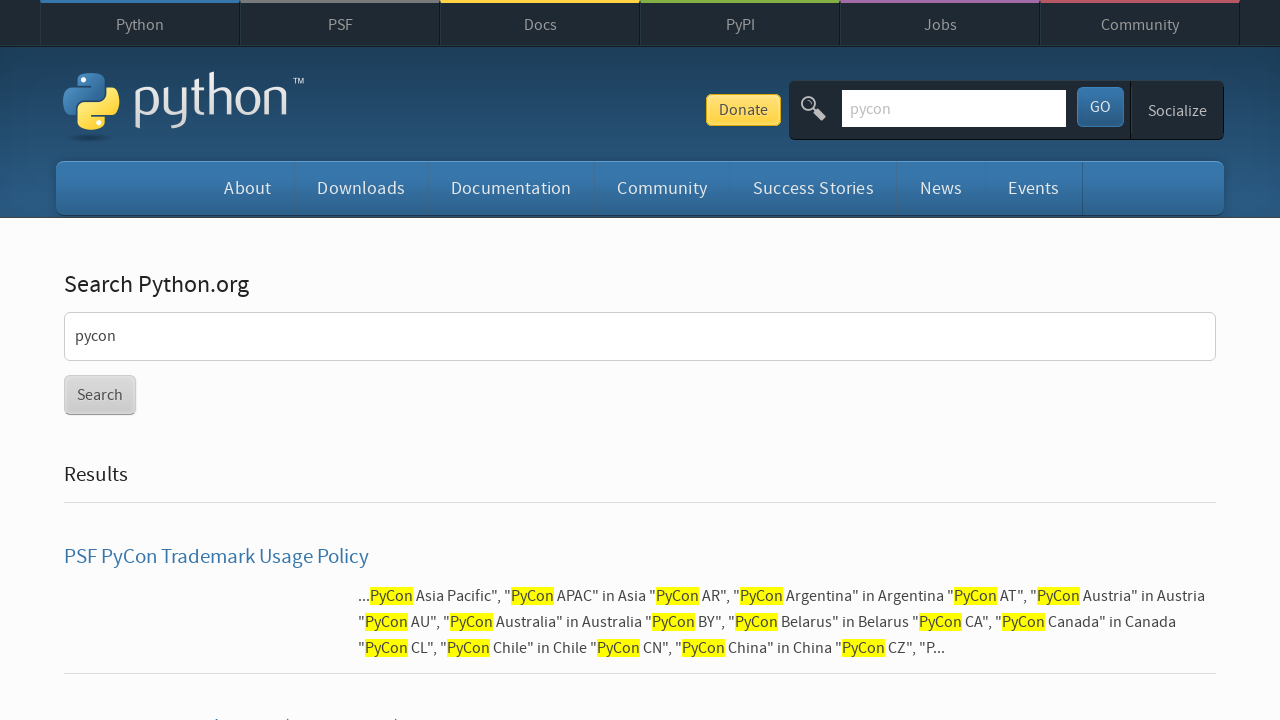